Tests React.dev homepage navigation by clicking the Learn React link and verifying the Quick Start section is visible

Starting URL: https://react.dev/

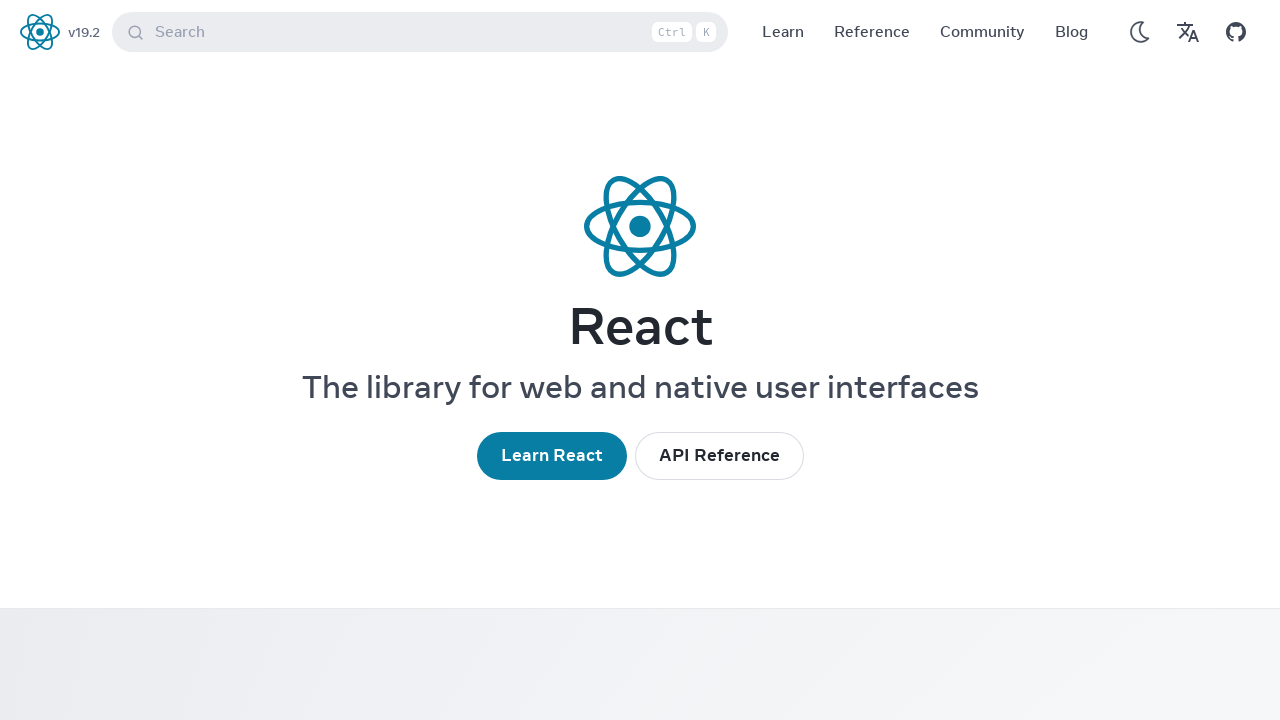

Clicked 'Learn React' link on React.dev homepage at (552, 456) on text=Learn React
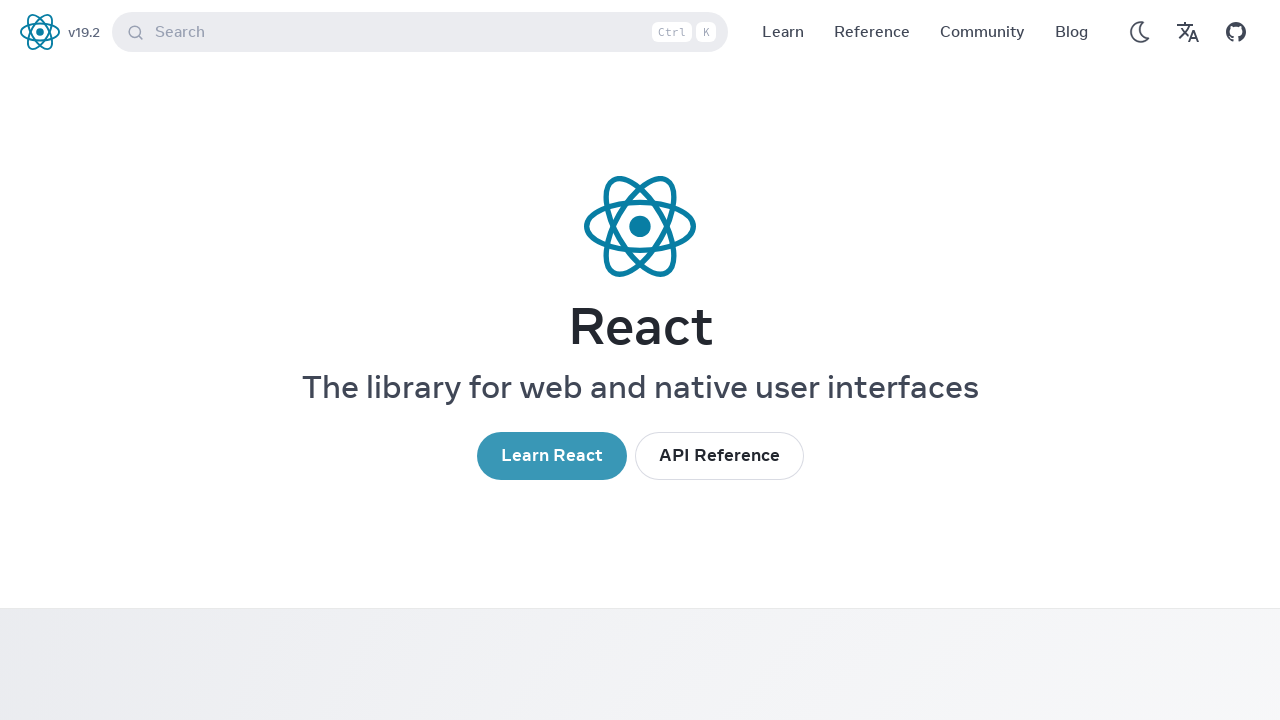

Quick Start section is now visible after navigation
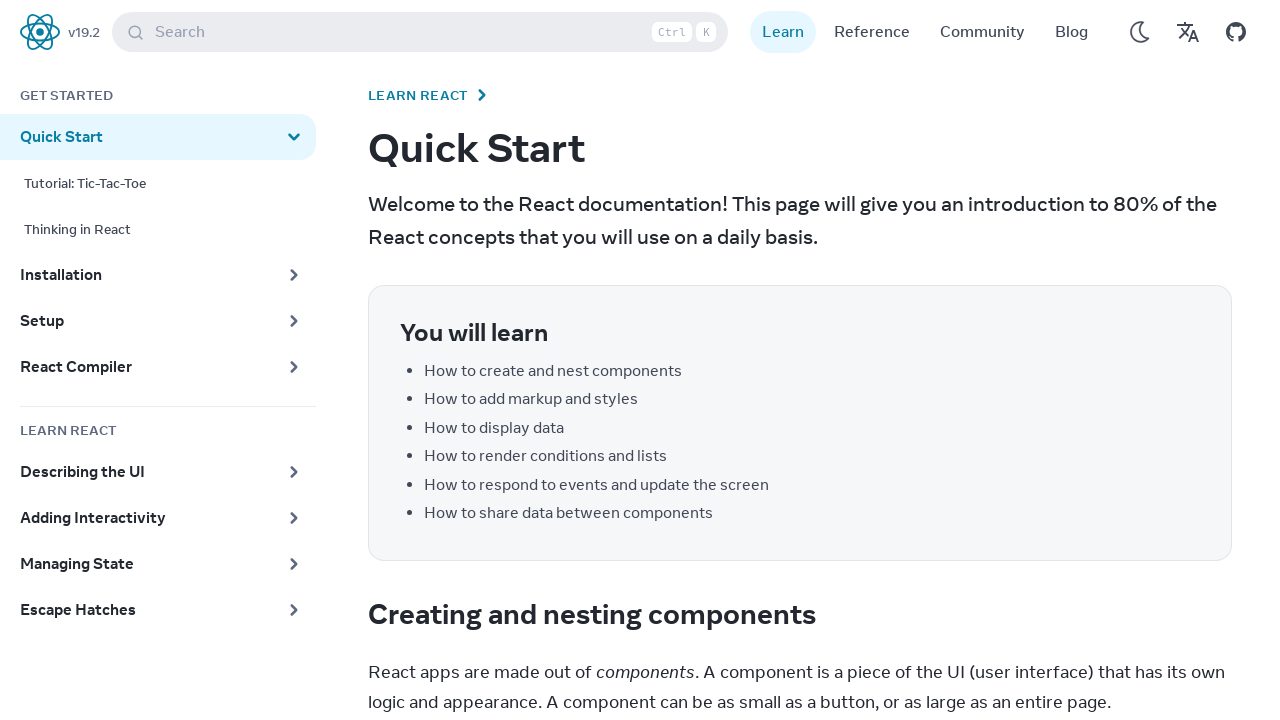

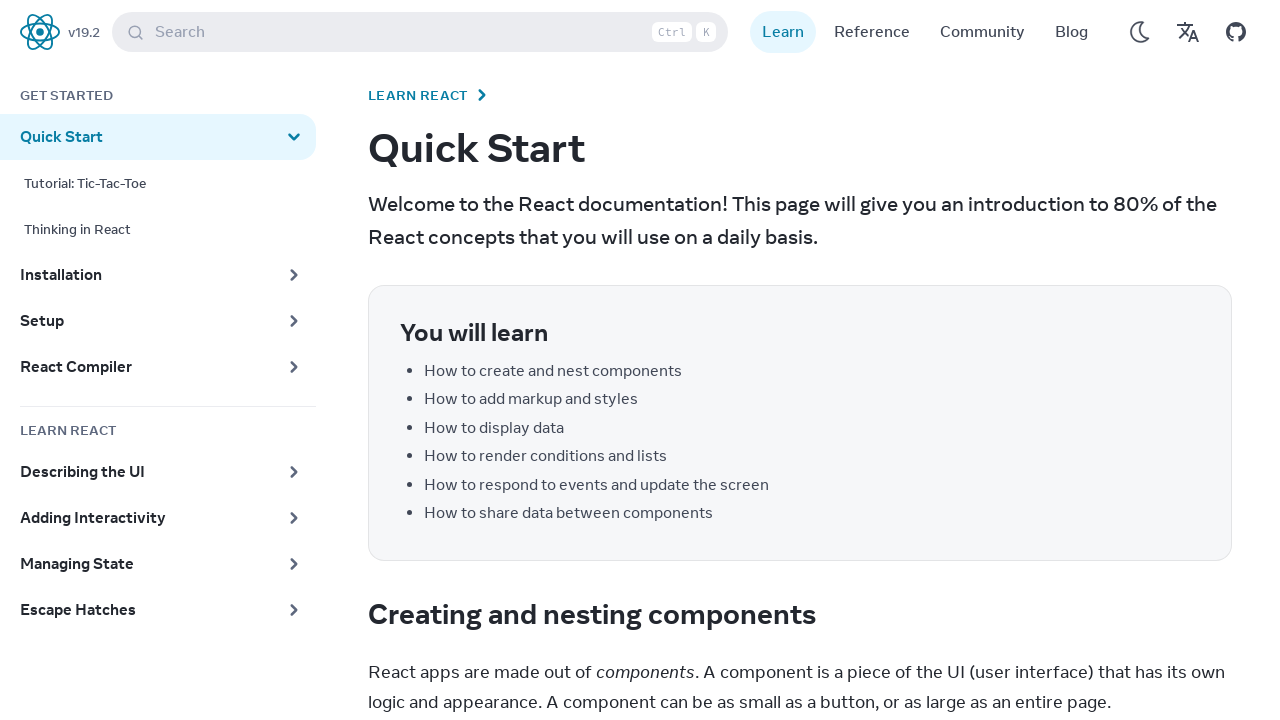